Verifies that the rewards section with "Unlock your exclusive Brew Insider perks" text is visible

Starting URL: https://study-brew.vercel.app/

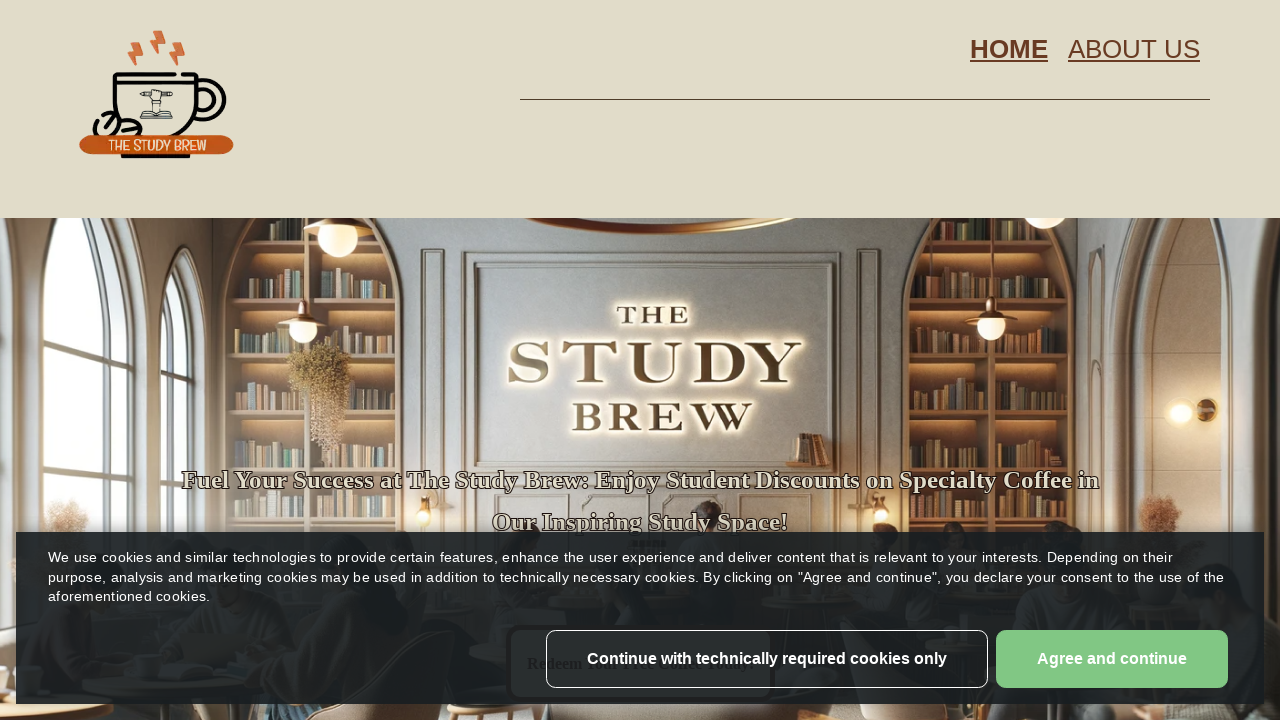

Navigated to https://study-brew.vercel.app/
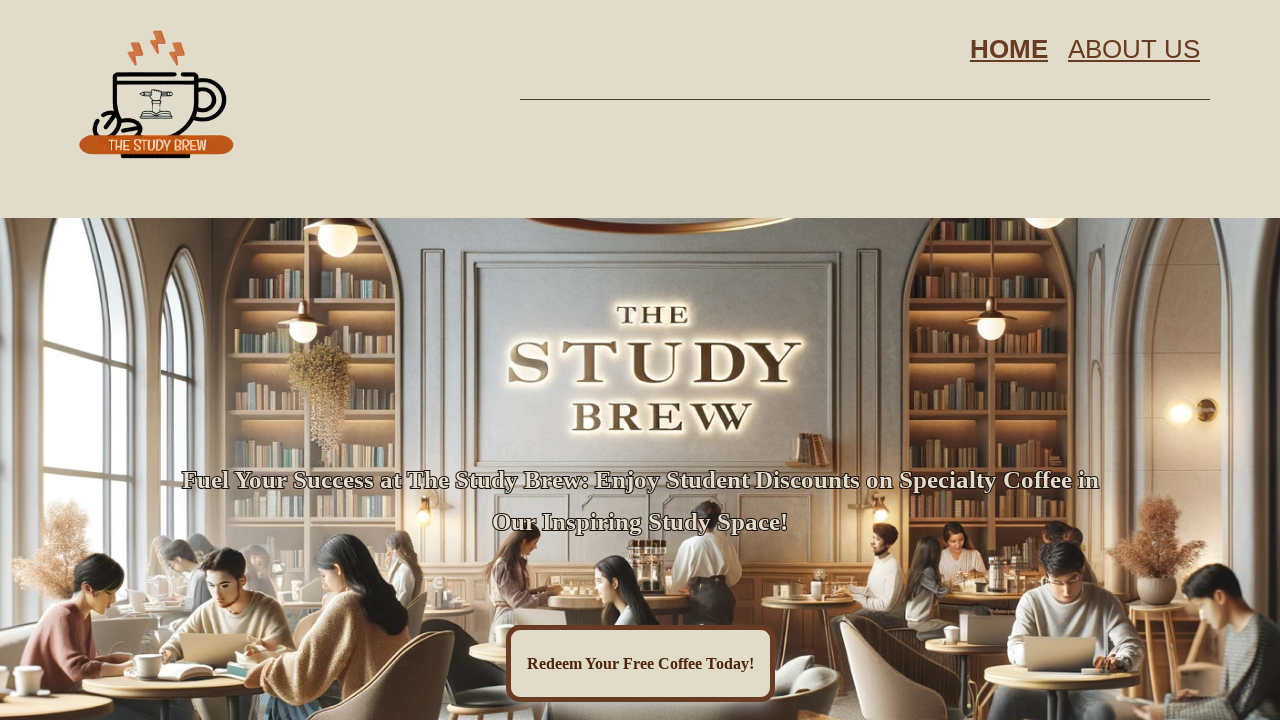

Waited for rewards section text 'Unlock your exclusive Brew Insider perks' to appear
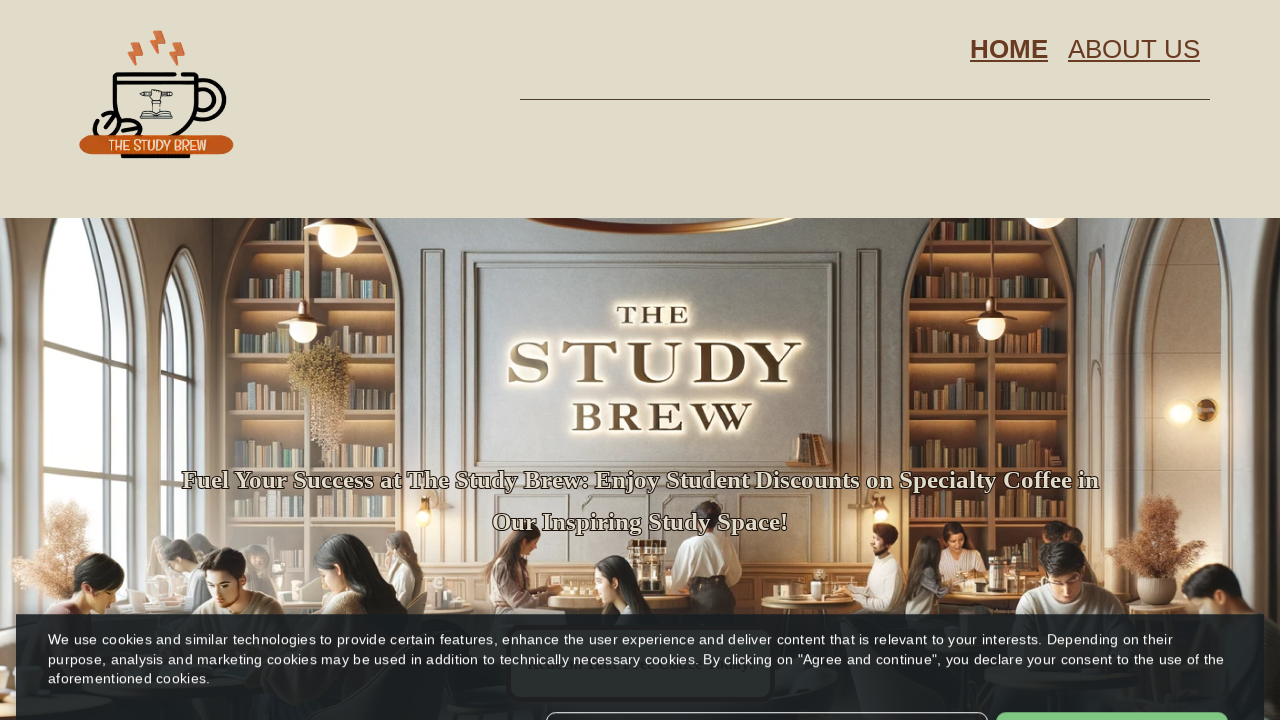

Verified that rewards section with 'Unlock your exclusive Brew Insider perks' text is visible
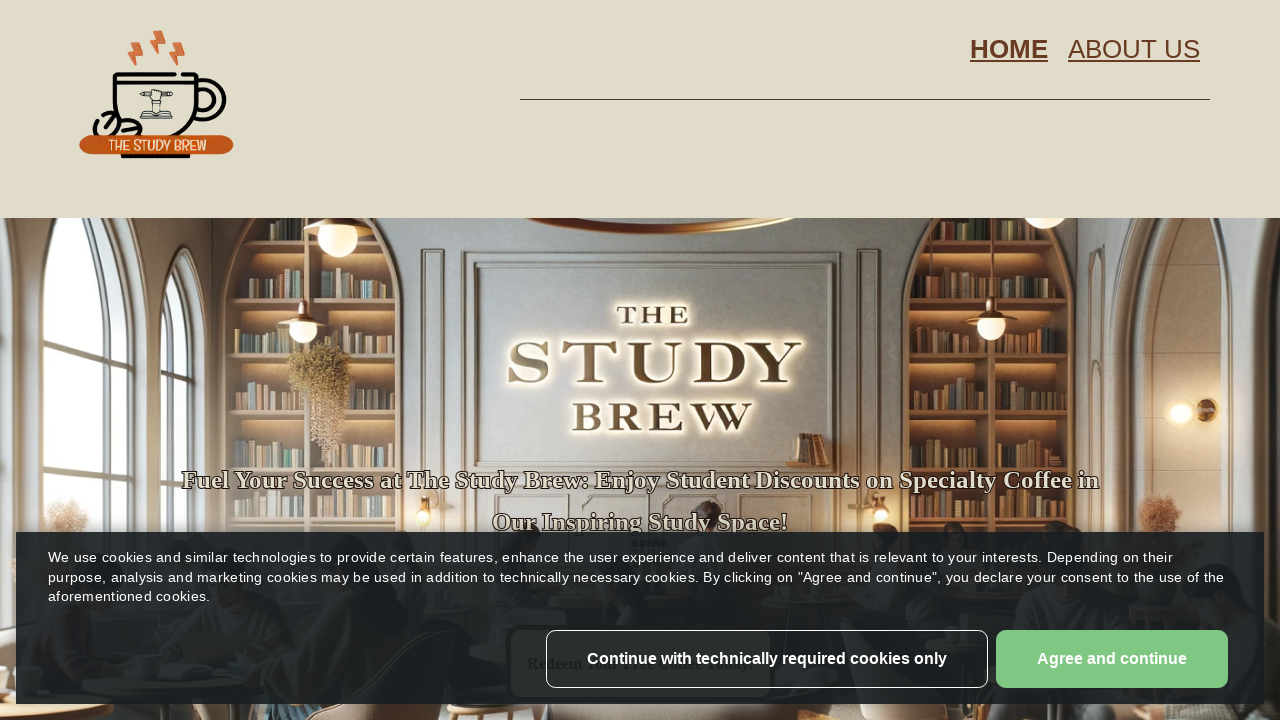

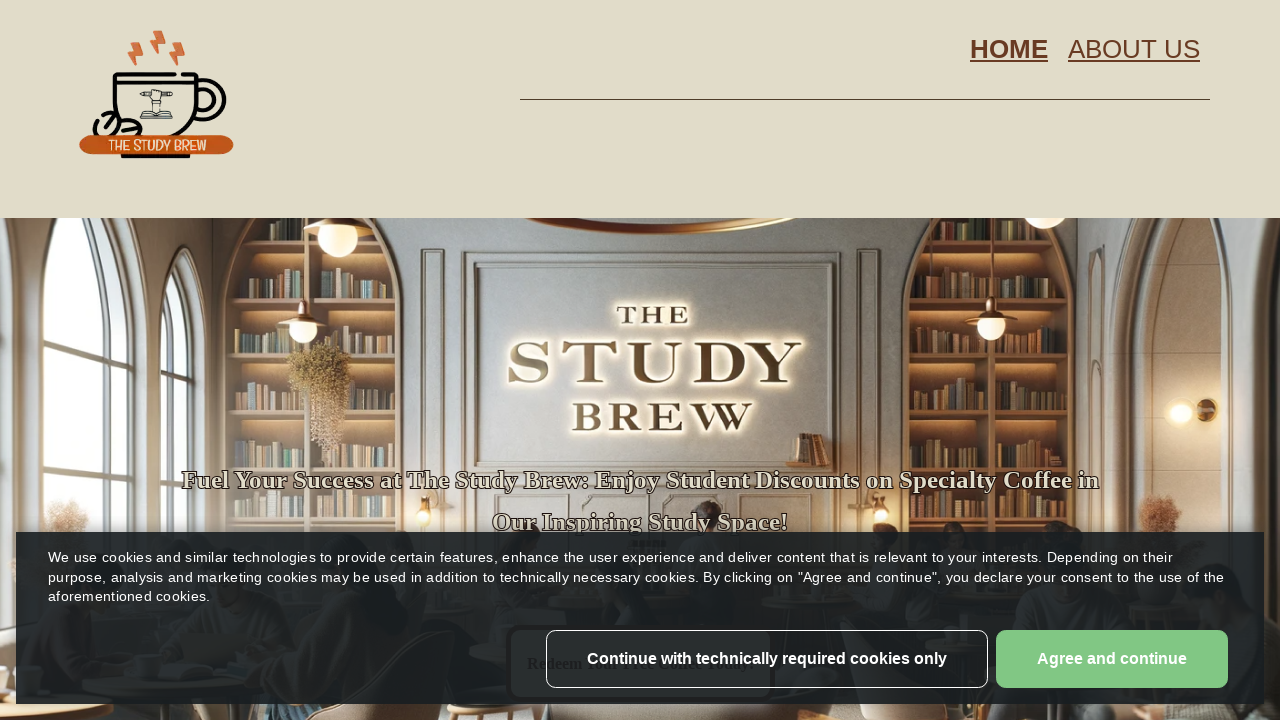